Tests a page with implicit wait functionality by clicking a verify button and checking for a successful verification message.

Starting URL: http://suninjuly.github.io/wait1.html

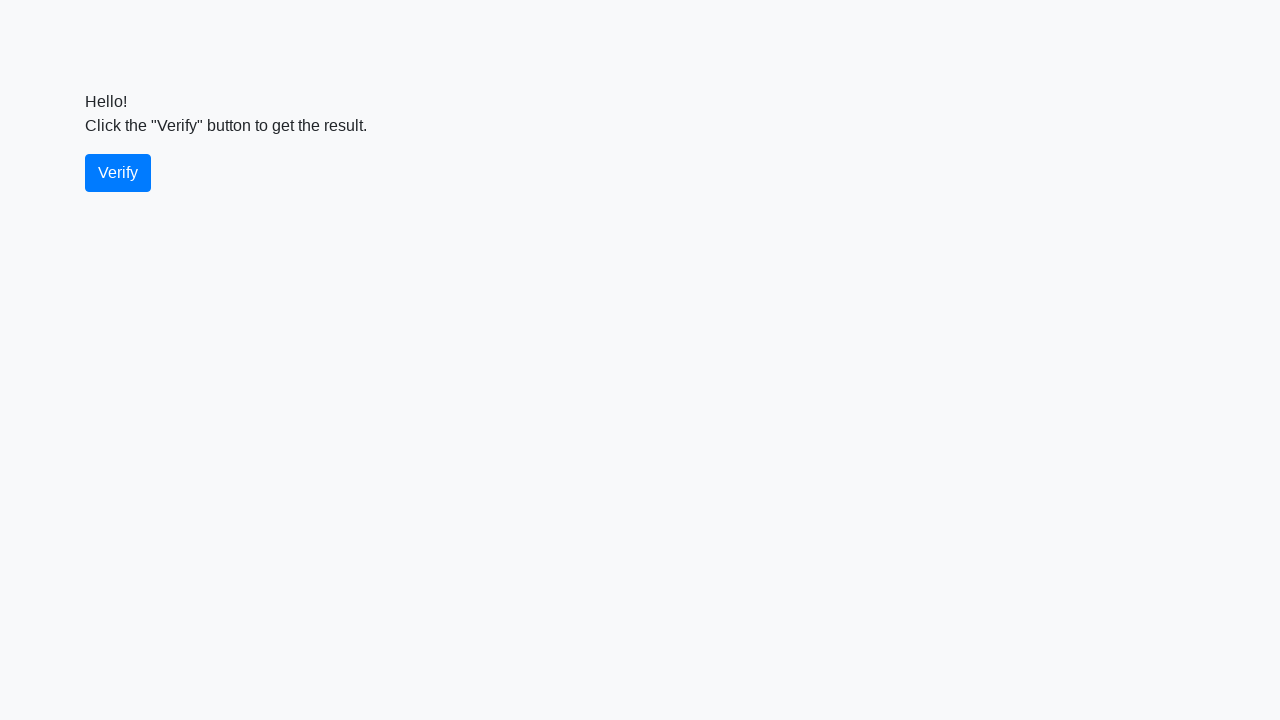

Clicked the verify button at (118, 173) on #verify
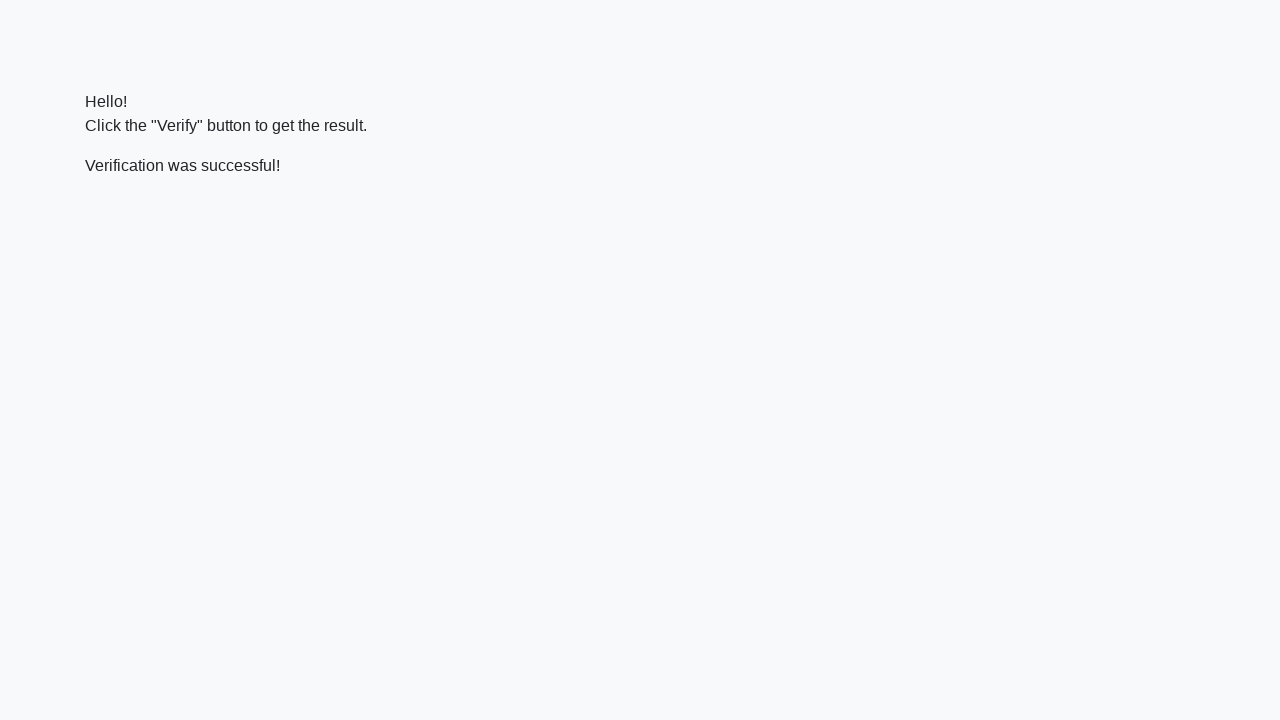

Waited for verification message to appear
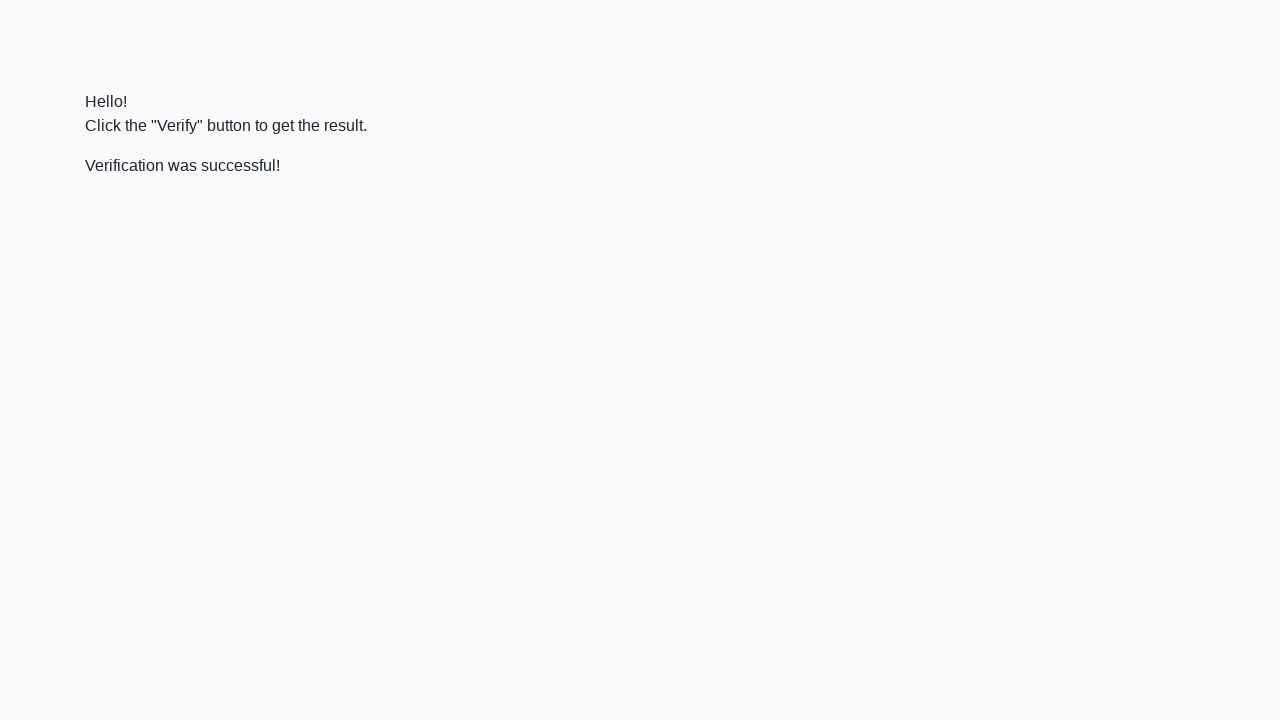

Asserted that verification message contains 'successful'
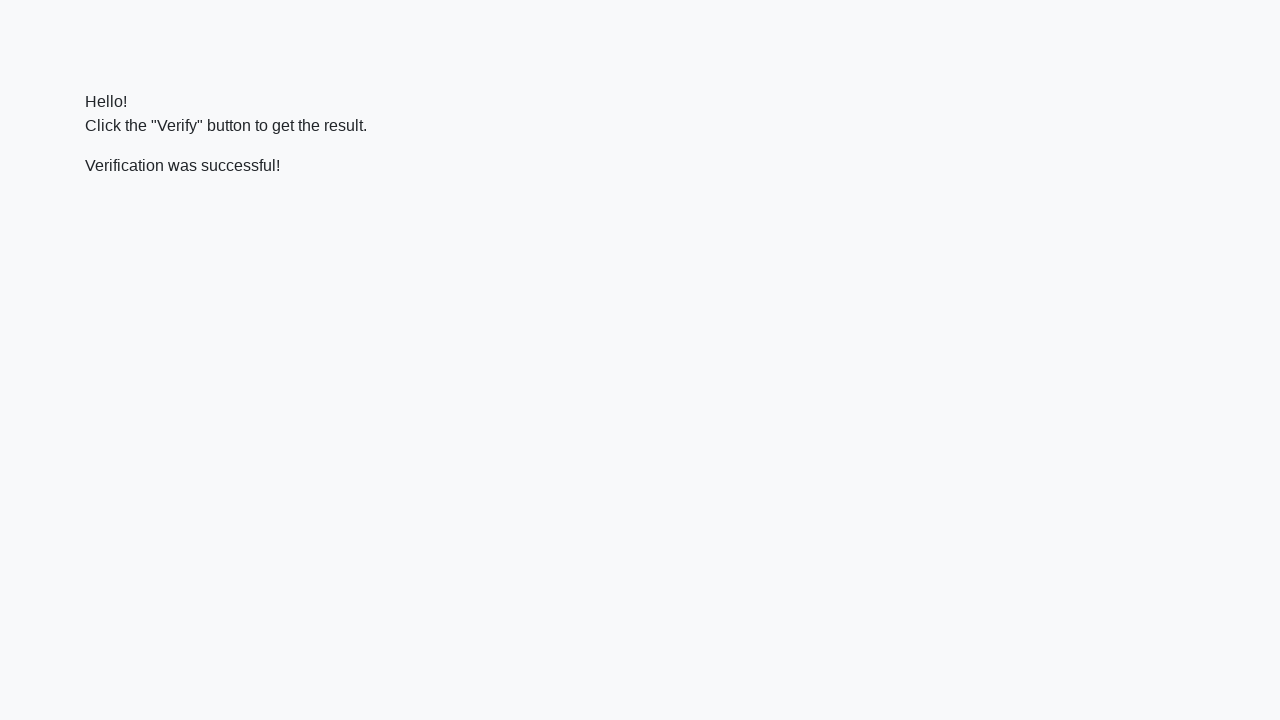

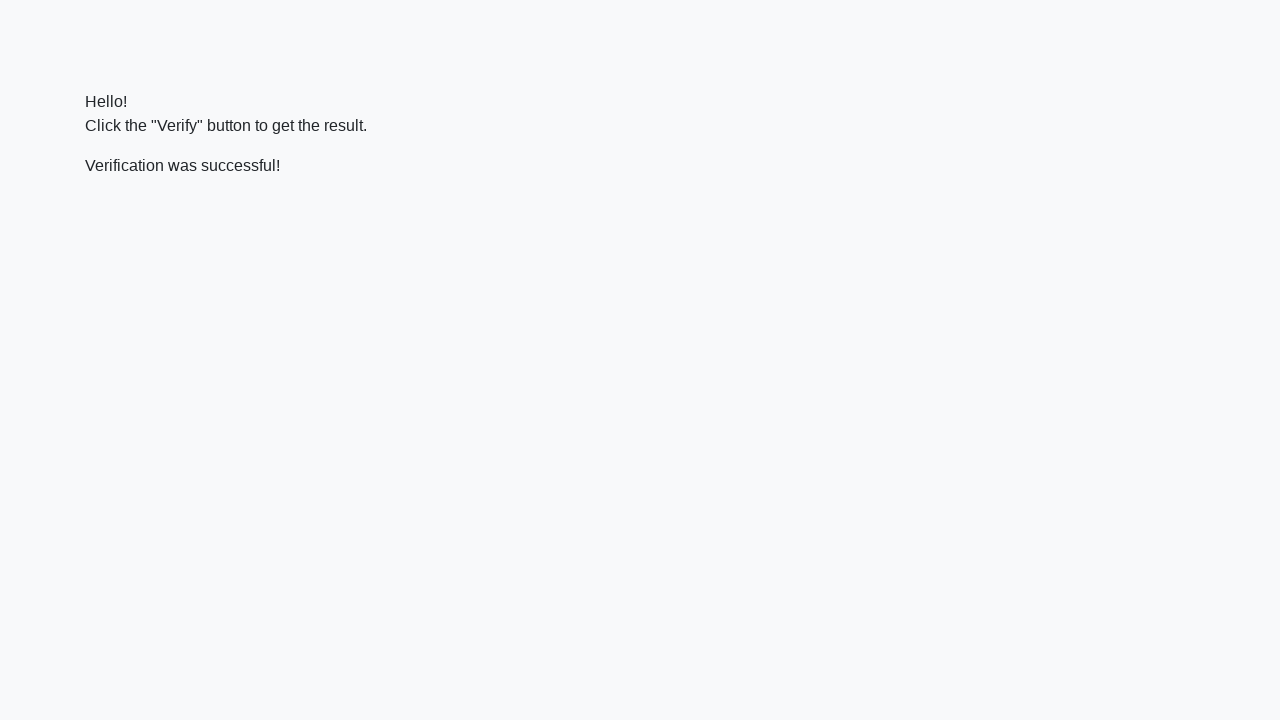